Tests JavaScript execution within an iframe on W3Schools tryit page by switching to the iframe and executing a custom JavaScript function

Starting URL: https://www.w3schools.com/jsref/tryit.asp?filename=tryjsref_submit_get

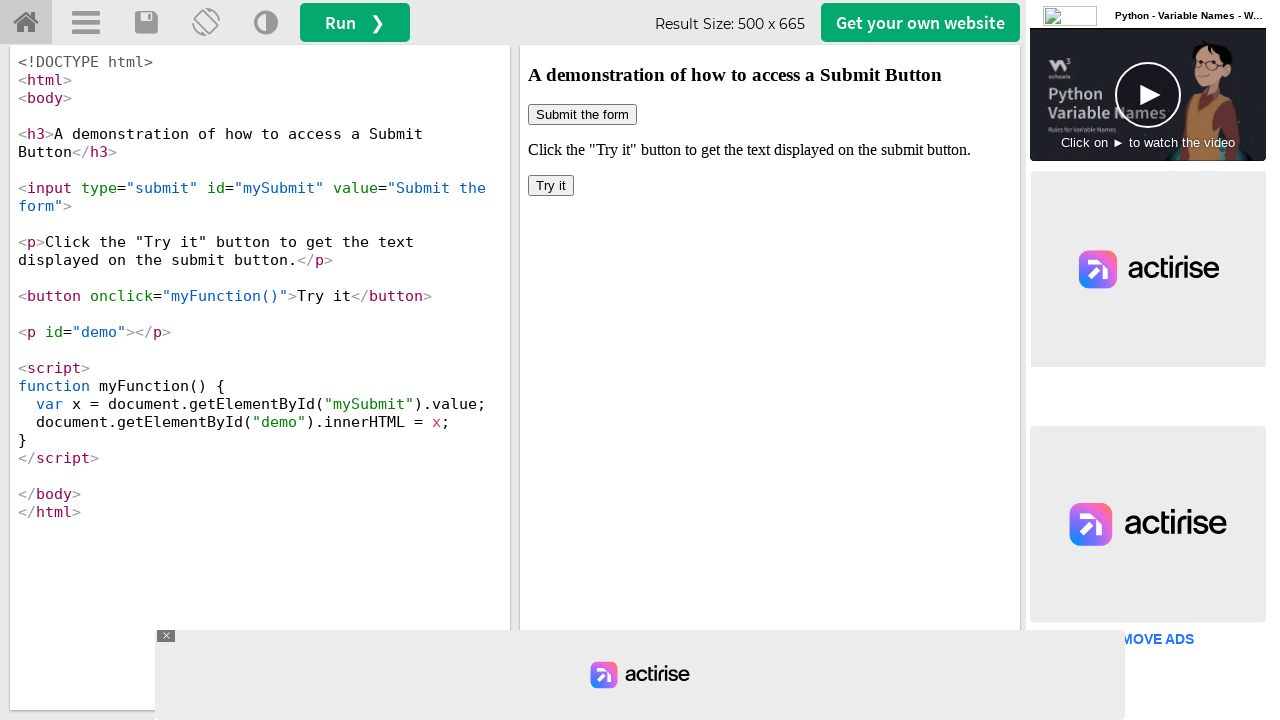

Located iframe with id 'iframeResult'
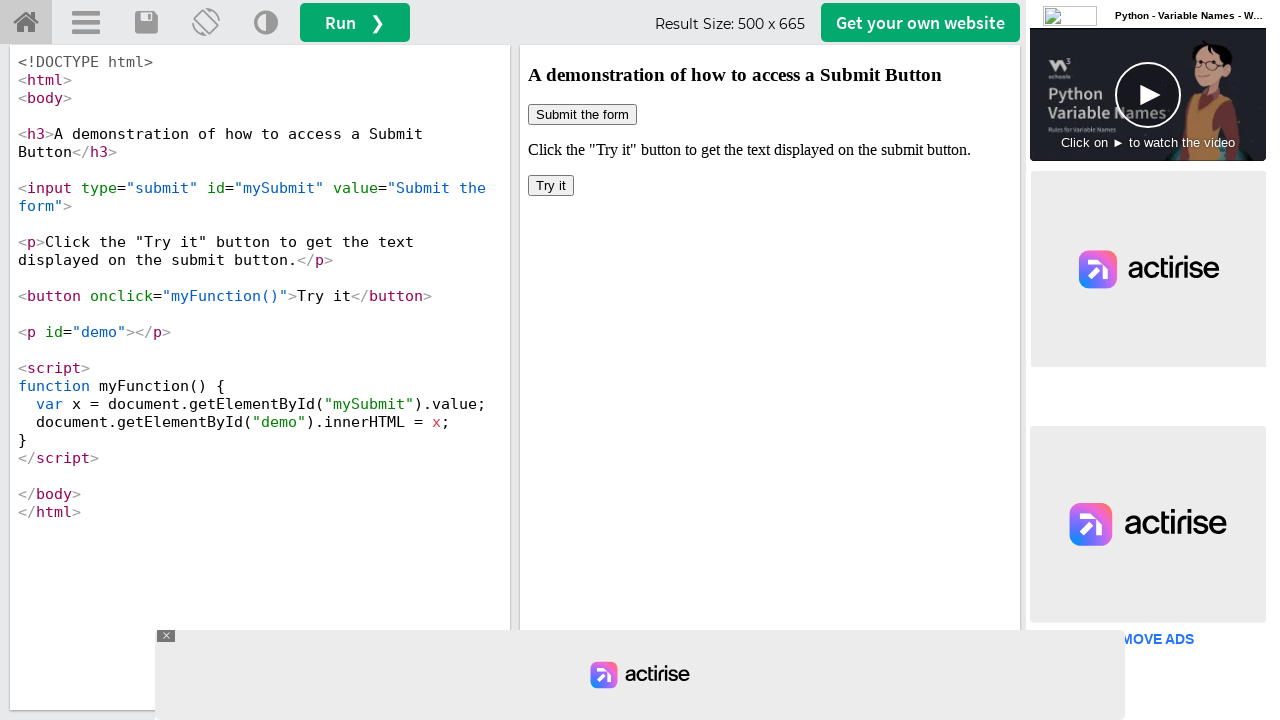

Searched for iframe by name 'iframeResult' or URL pattern
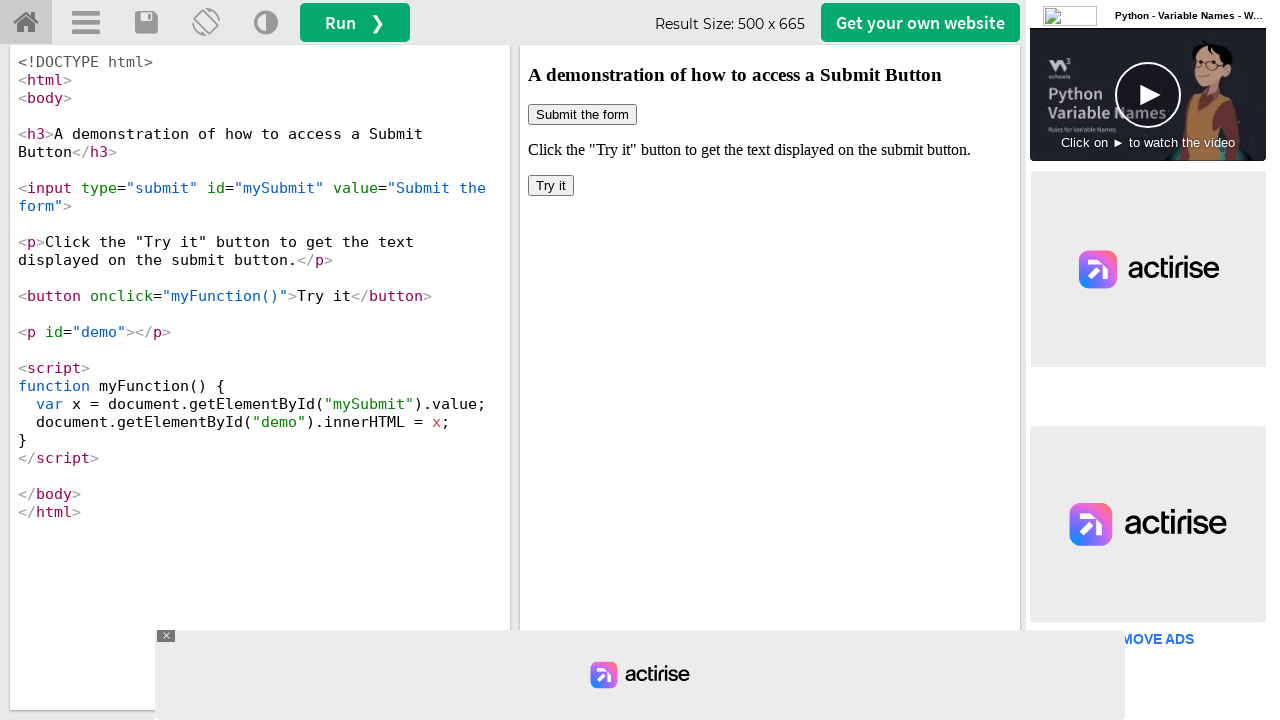

Executed custom JavaScript function 'myFunction()' within iframe
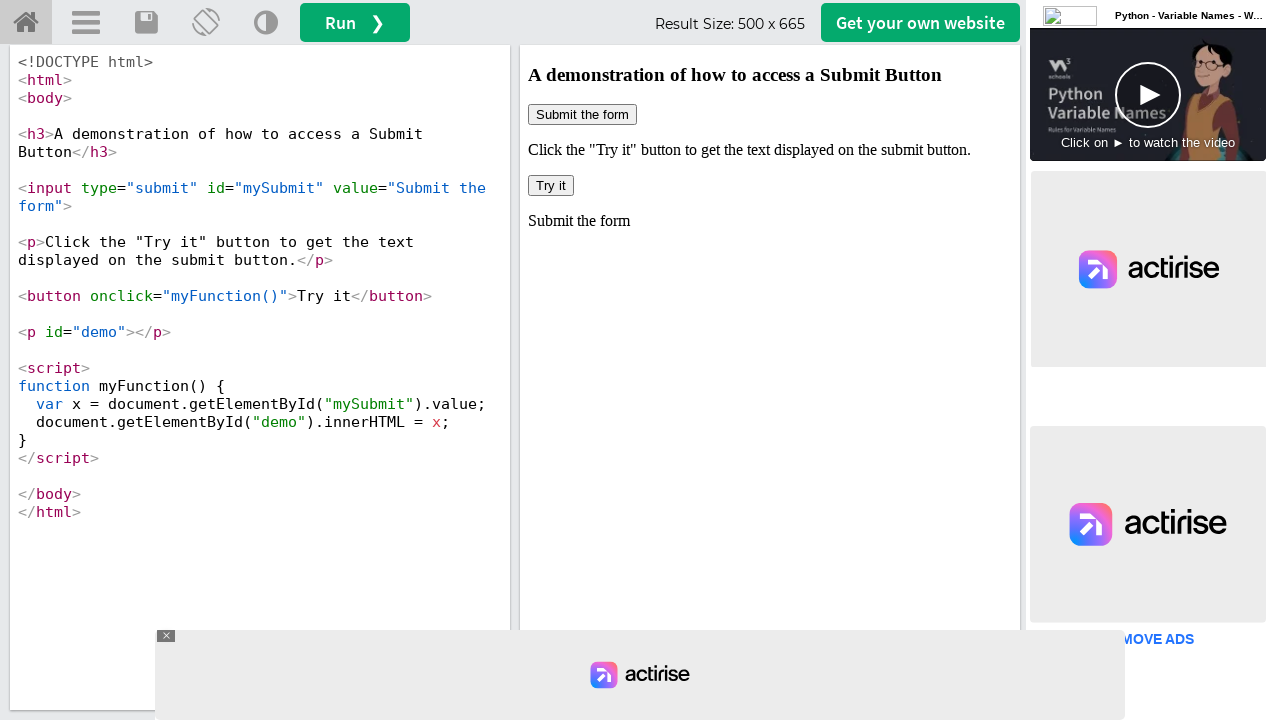

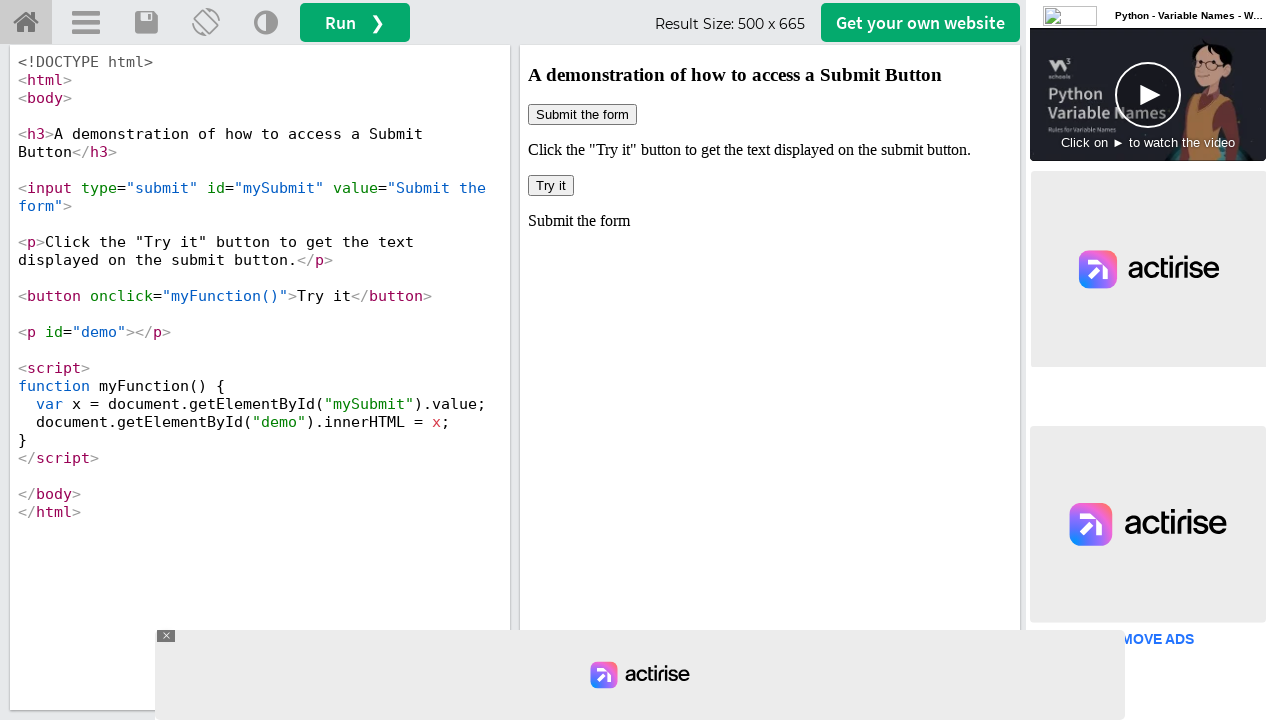